Tests that digits in first name are rejected with an error message

Starting URL: https://www.sharelane.com/cgi-bin/register.py

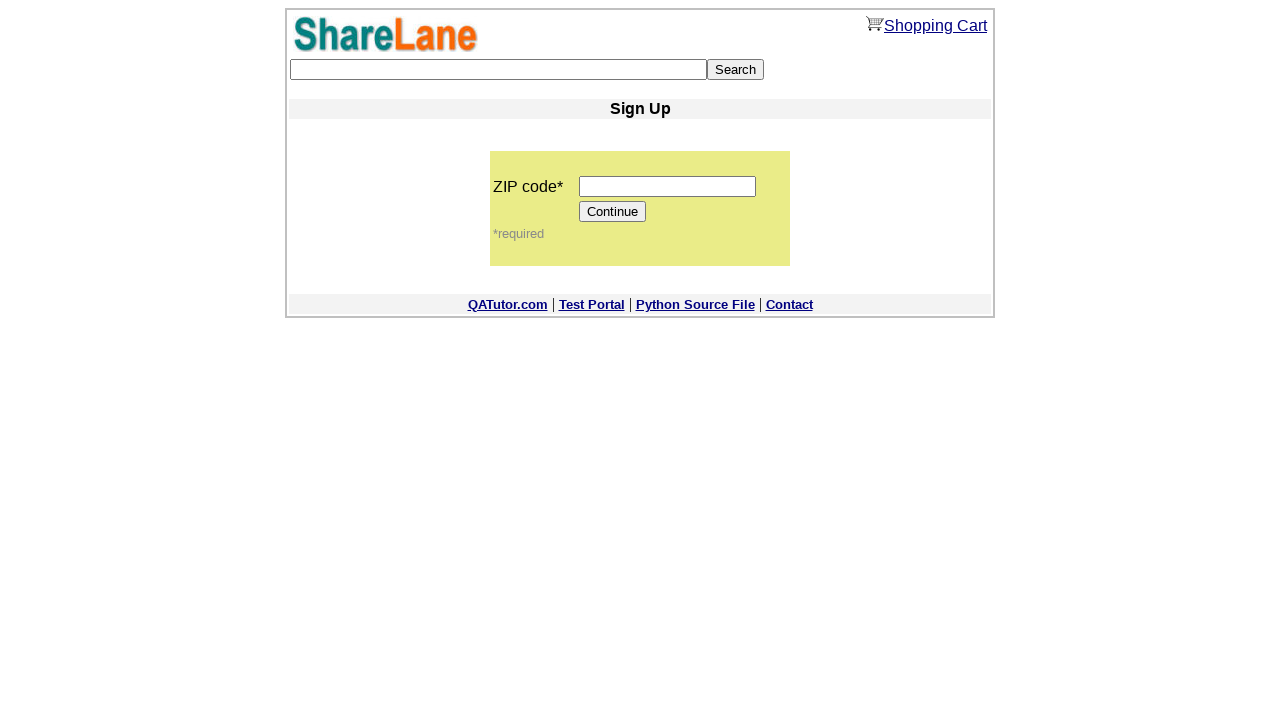

Filled ZIP code field with '12345' on input[name='zip_code']
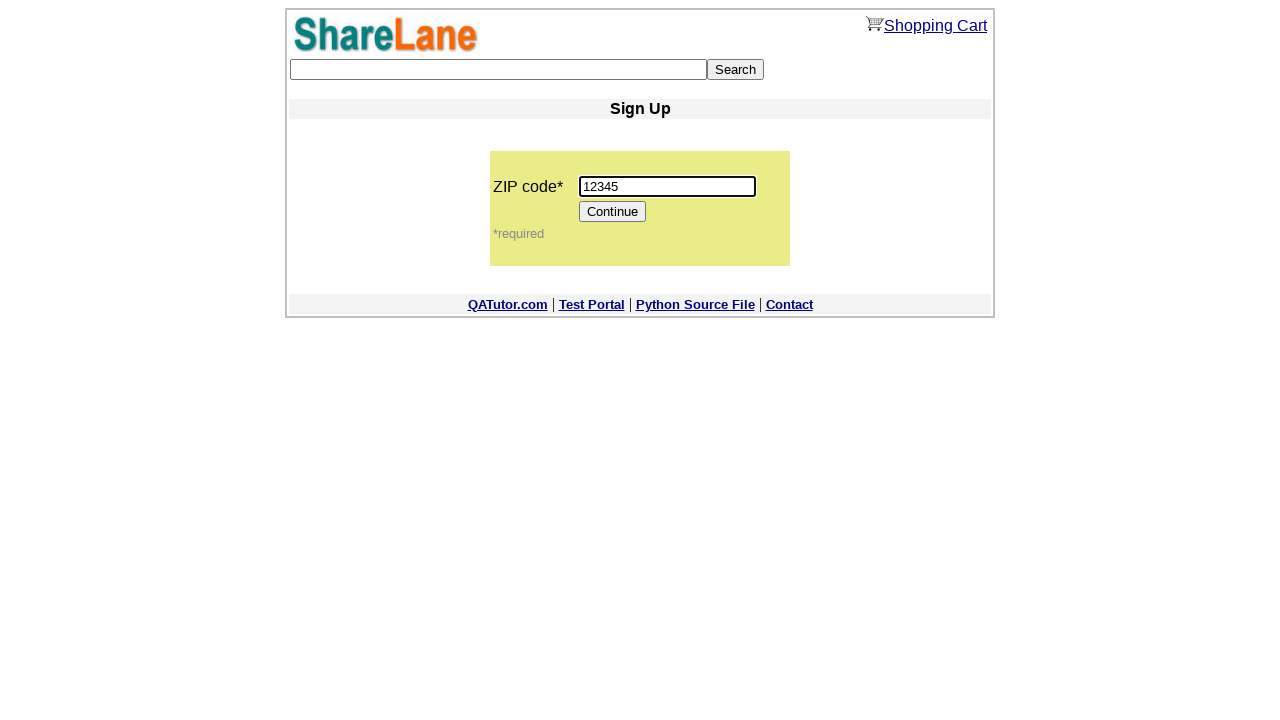

Clicked Continue button to proceed to registration form at (613, 212) on input[value='Continue']
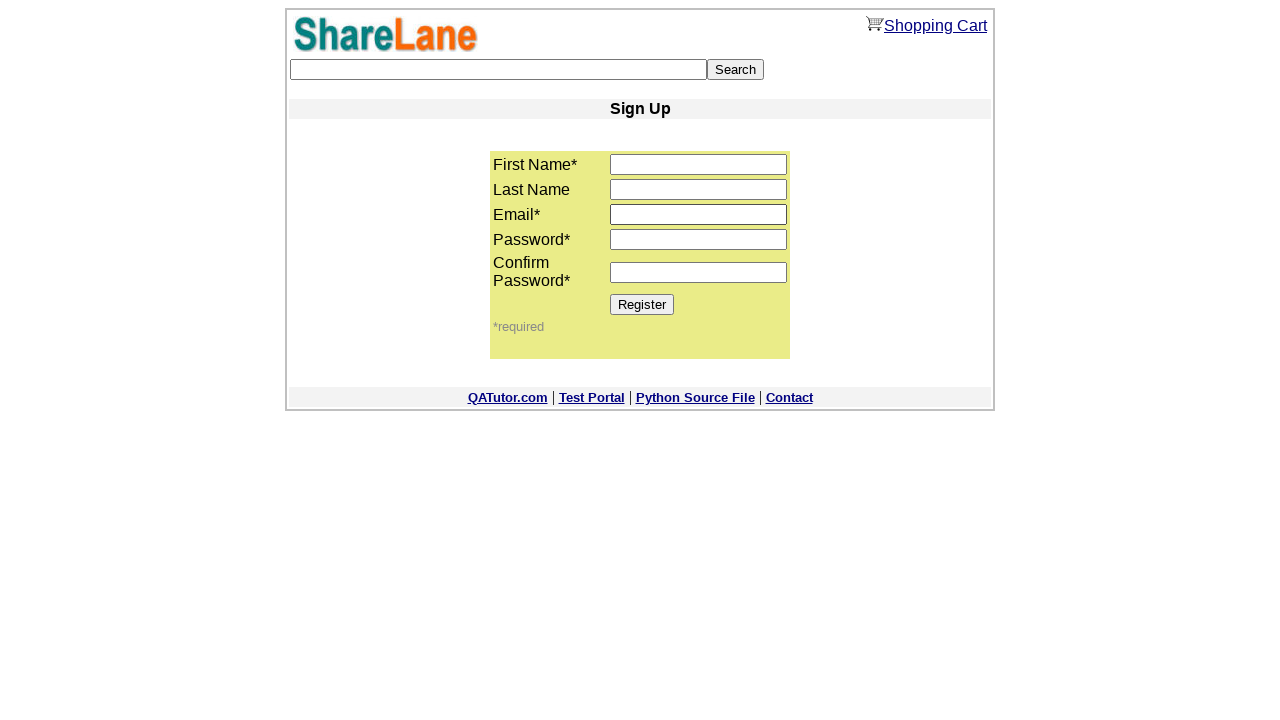

Filled first name field with 'Mike4' (contains digit) on input[name='first_name']
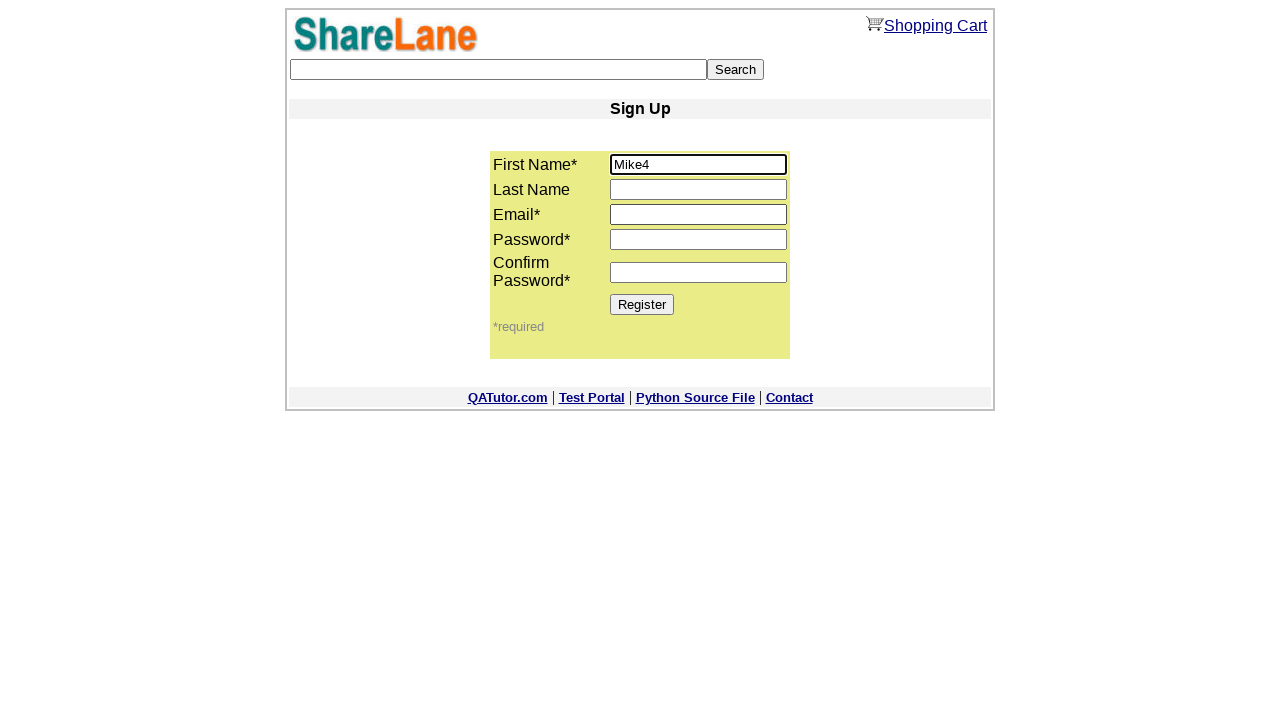

Filled last name field with 'Obama' on input[name='last_name']
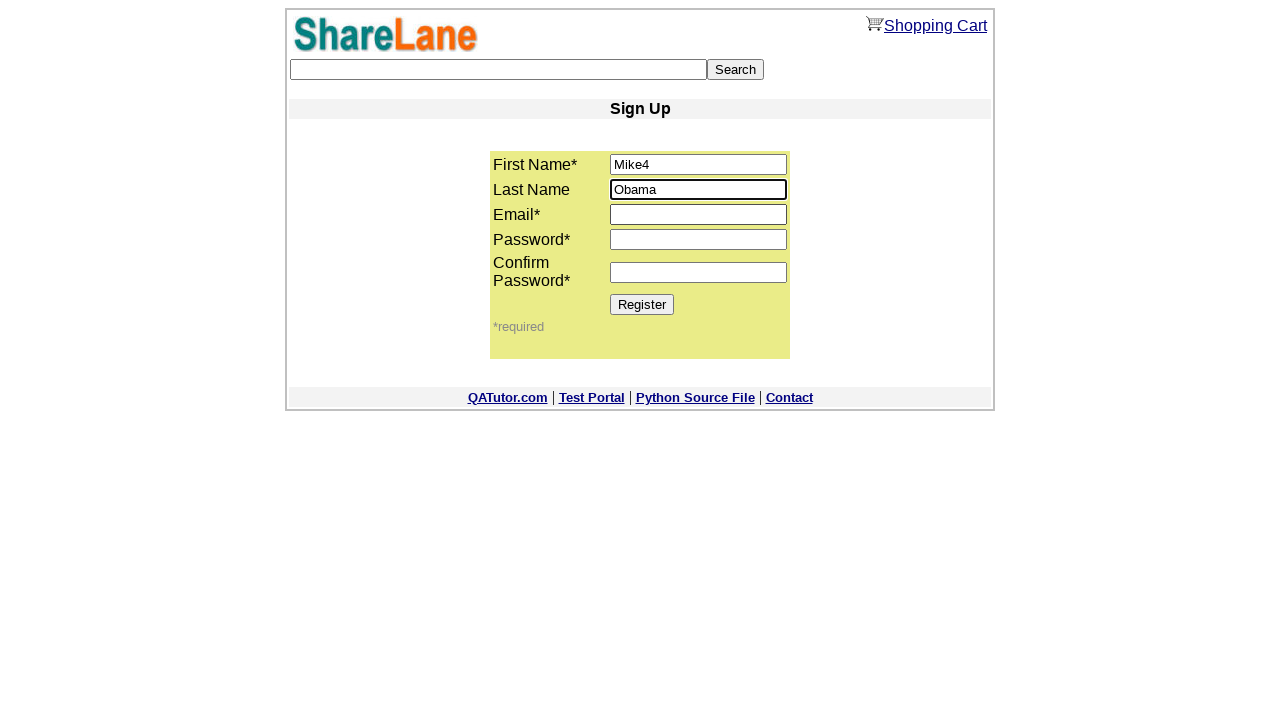

Filled email field with 'testuser789@gmail.com' on input[name='email']
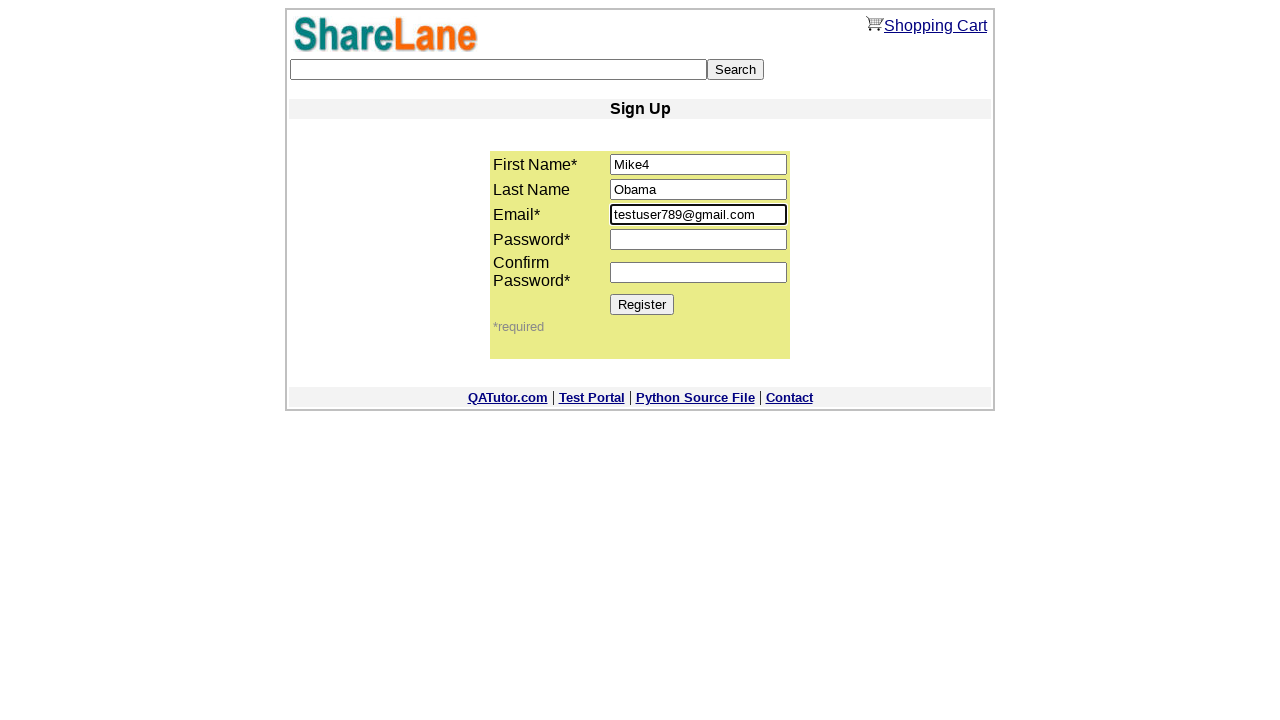

Filled password field with '1234' on input[name='password1']
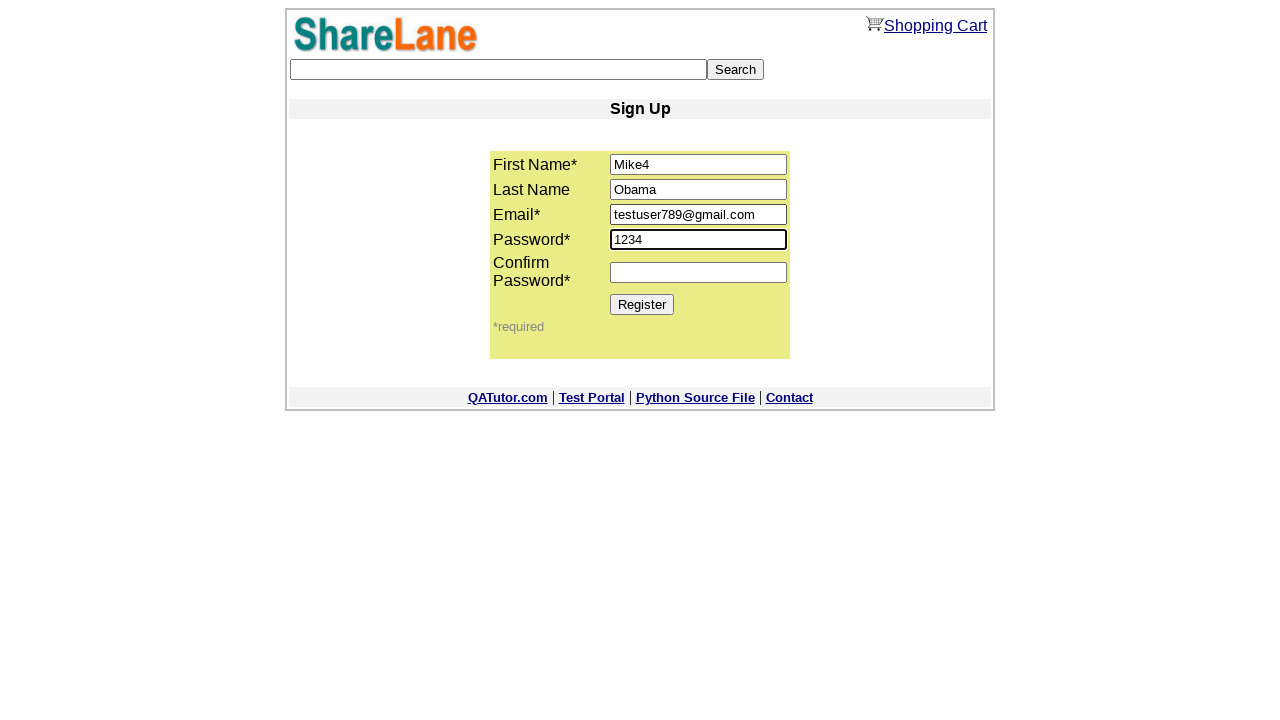

Filled password confirmation field with '1234' on input[name='password2']
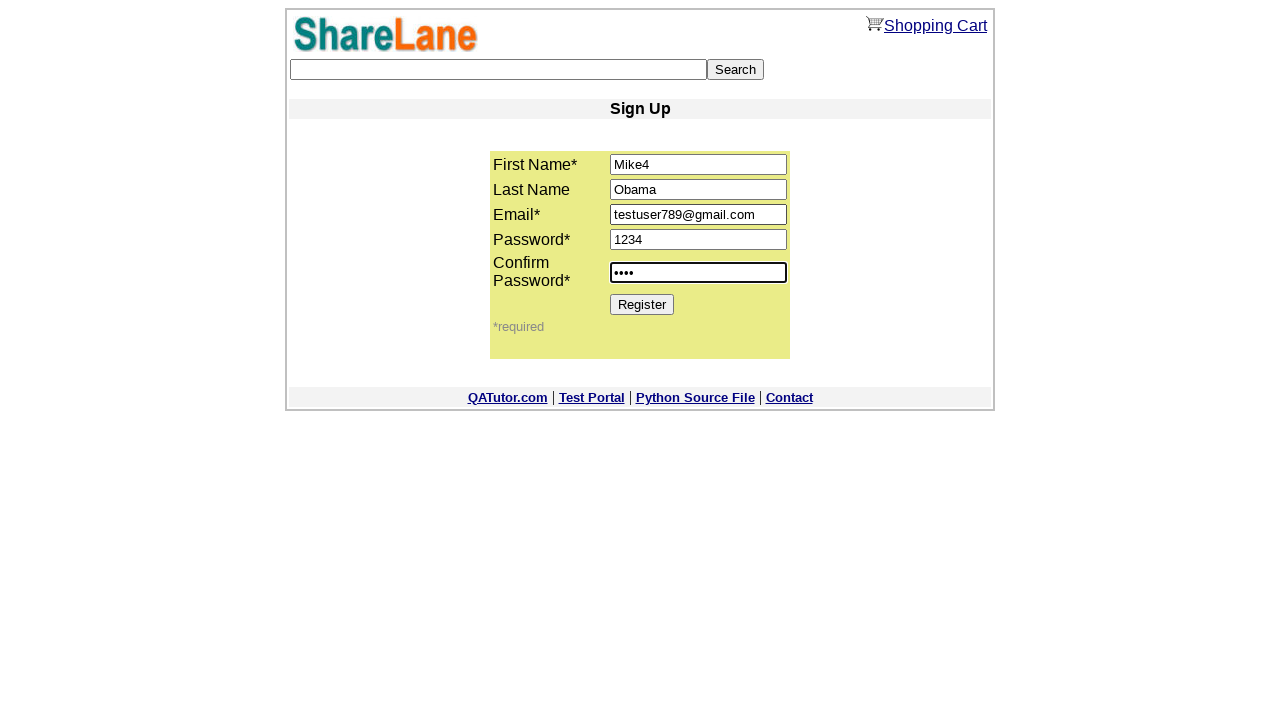

Clicked Register button to submit form at (642, 304) on input[value='Register']
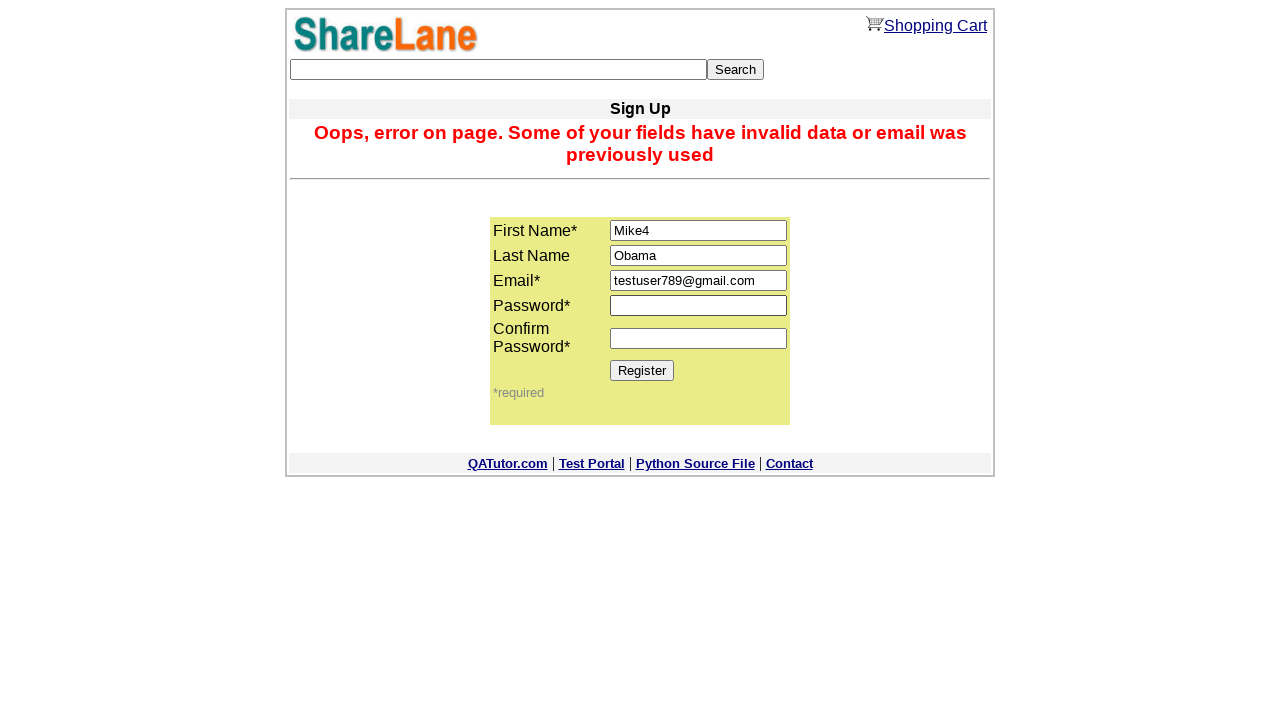

Error message appeared - digits in first name were rejected
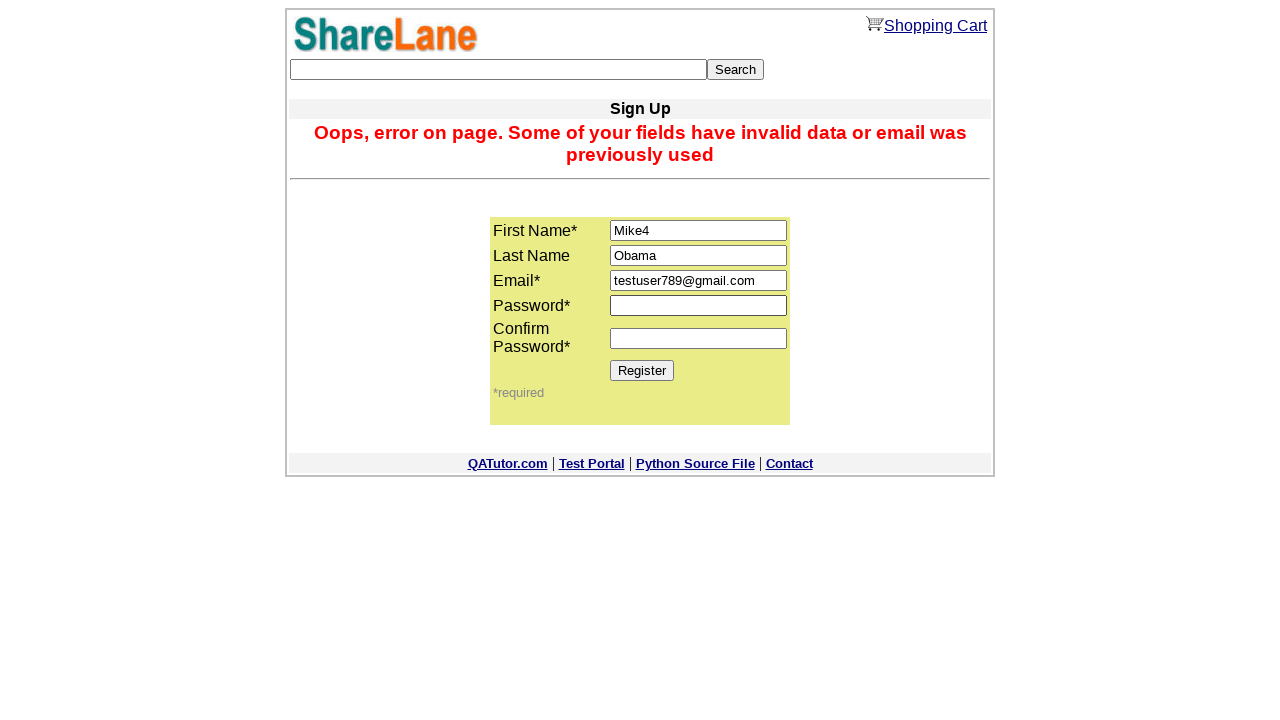

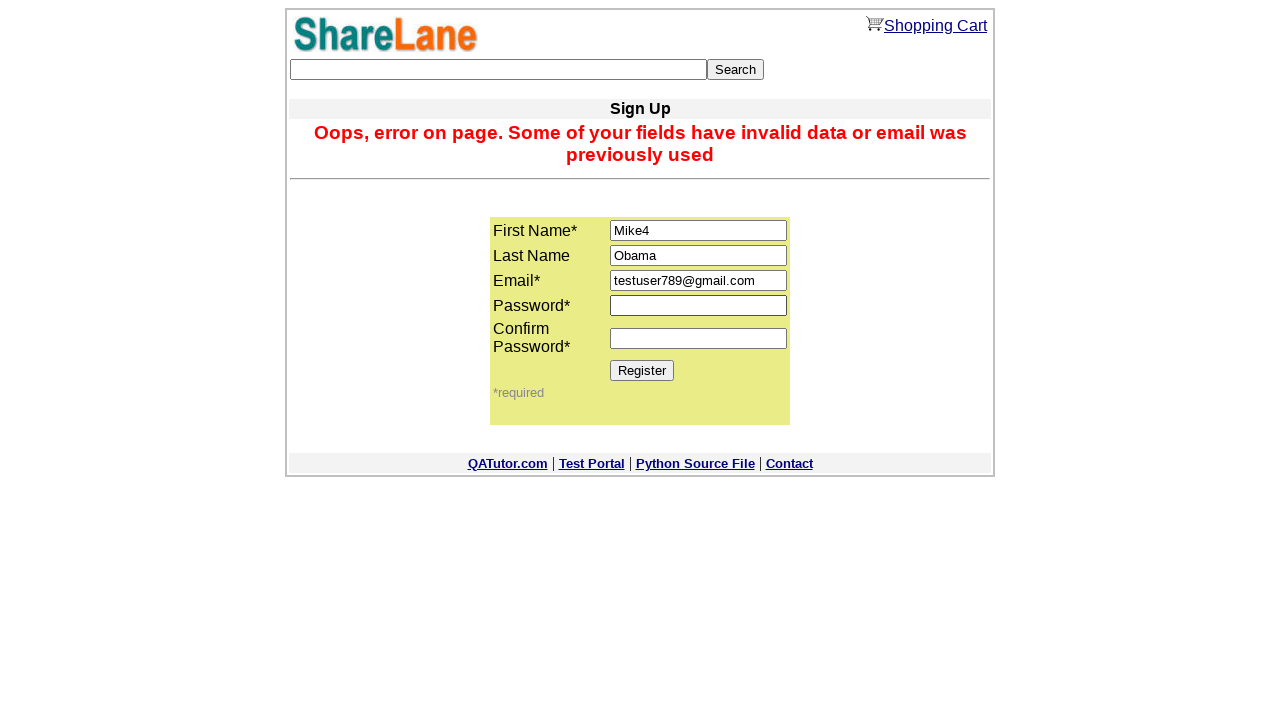